Tests browser window/tab handling by opening new windows, switching between them, and performing actions in different windows

Starting URL: https://skpatro.github.io/demo/links/

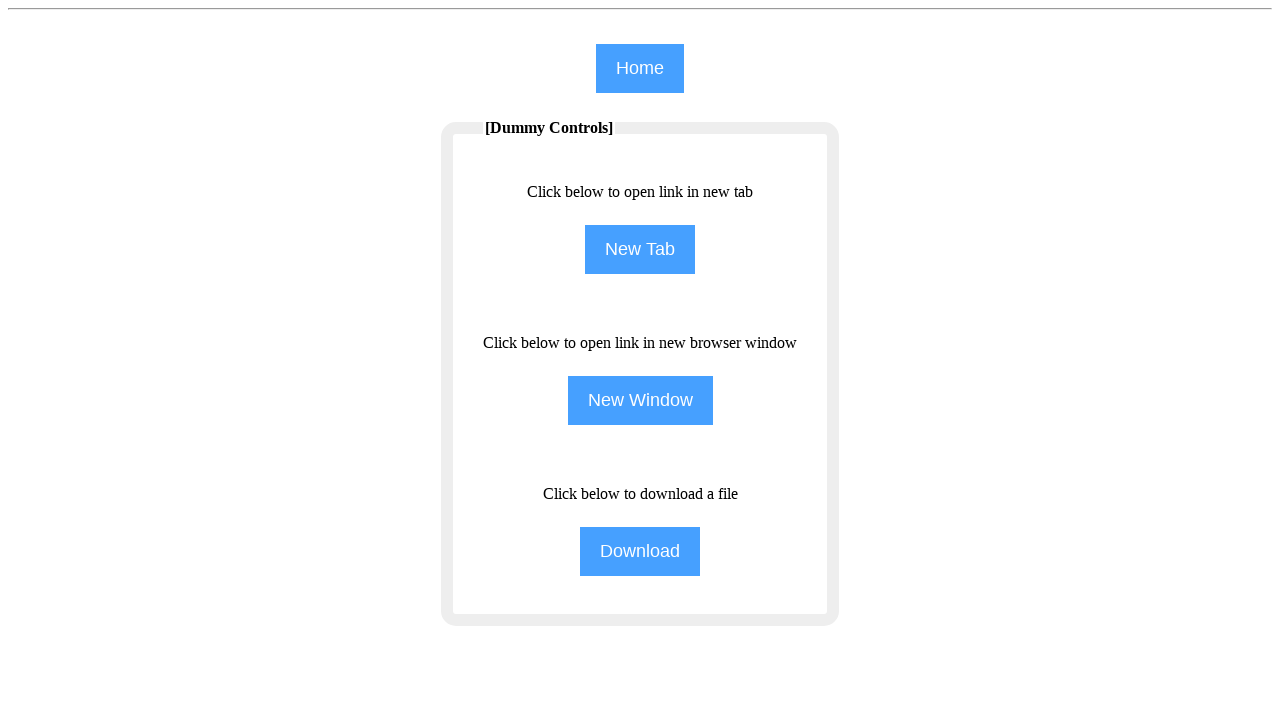

Clicked NewWindow button to open new browser window at (640, 400) on input[name='NewWindow']
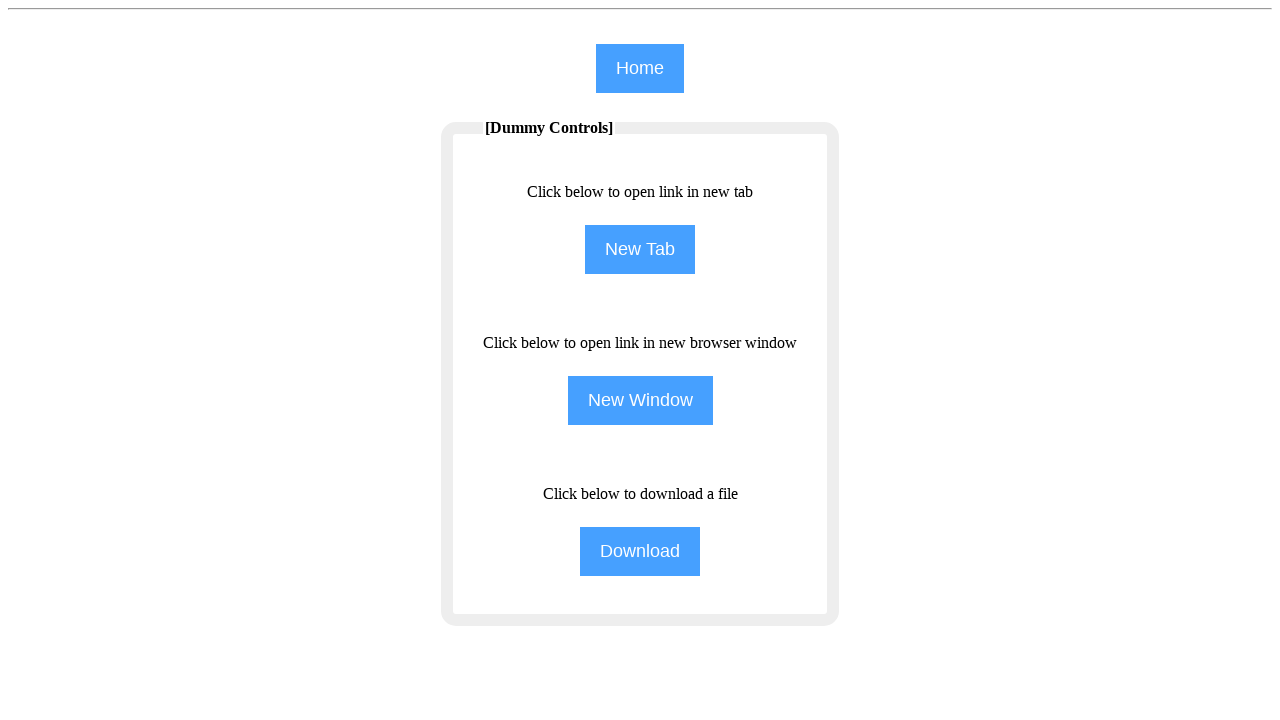

New window opened and captured
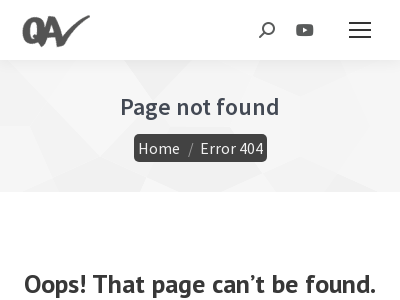

Clicked link in new window at (158, 148) on xpath=//a[@itemprop='item']
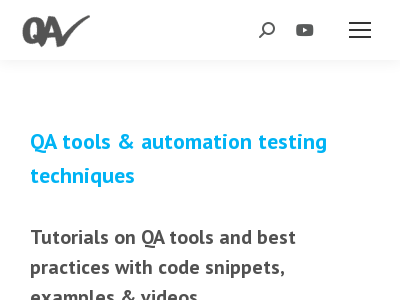

Clicked NewTab button to open new tab from original window at (640, 250) on input[name='NewTab']
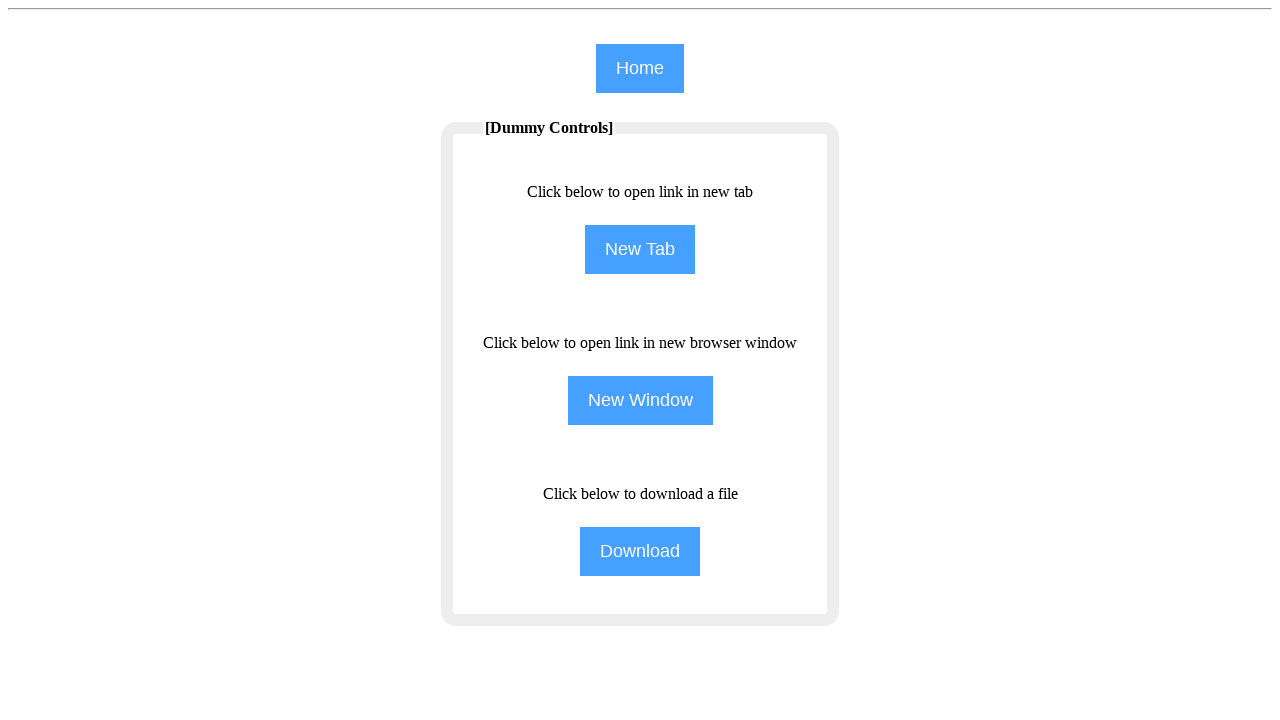

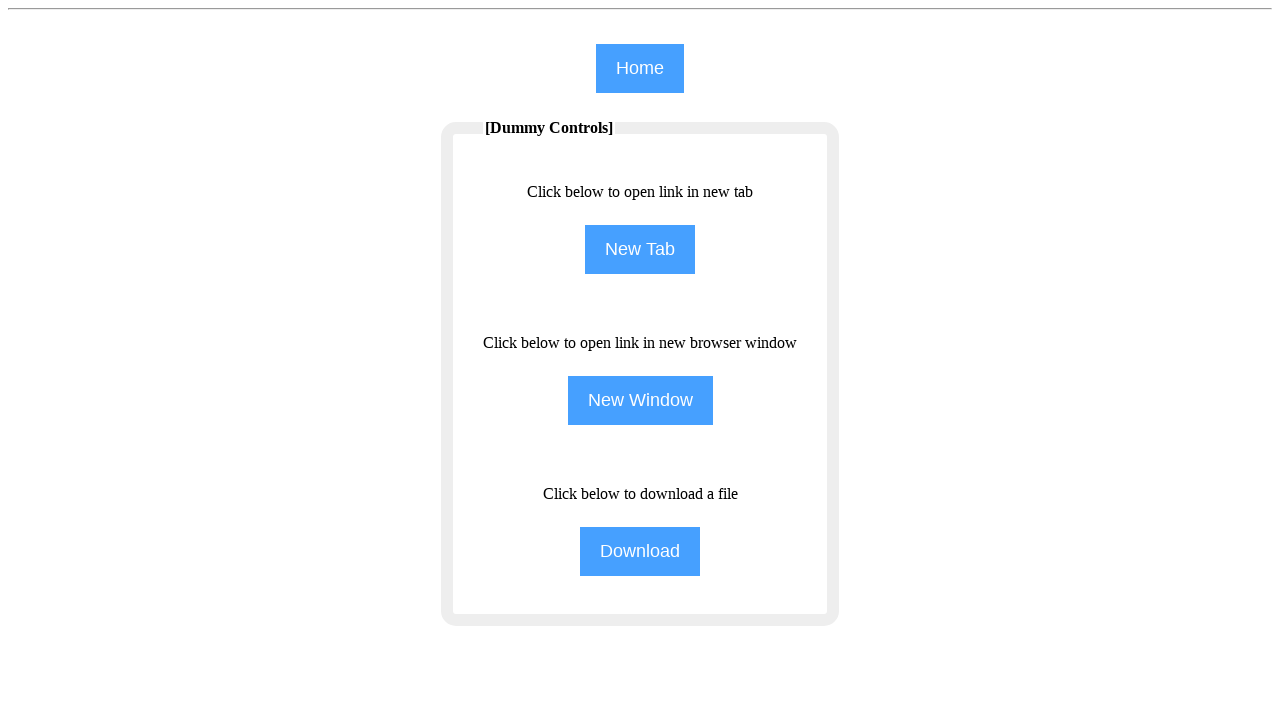